Tests copy and paste functionality using keyboard shortcuts by selecting all text from a source element, copying it, and pasting it into an empty text area.

Starting URL: https://www.selenium.dev/selenium/web/formPage.html

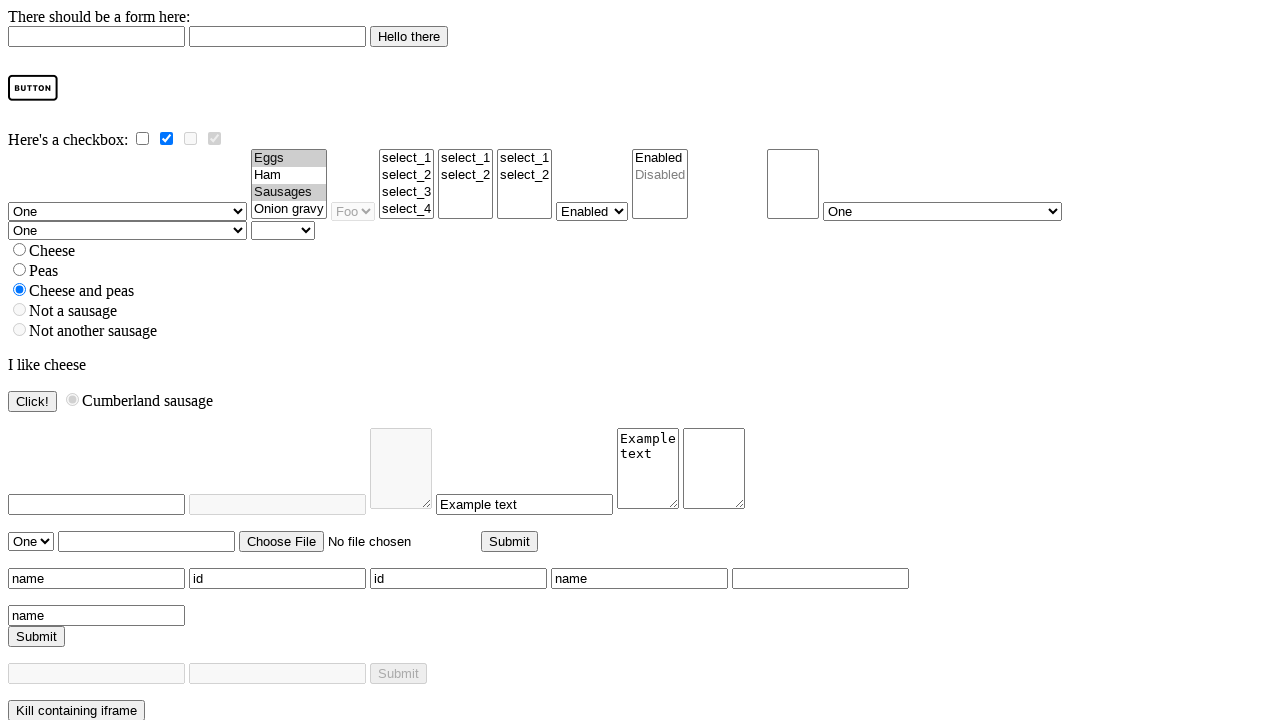

Located source element with ID 'withText'
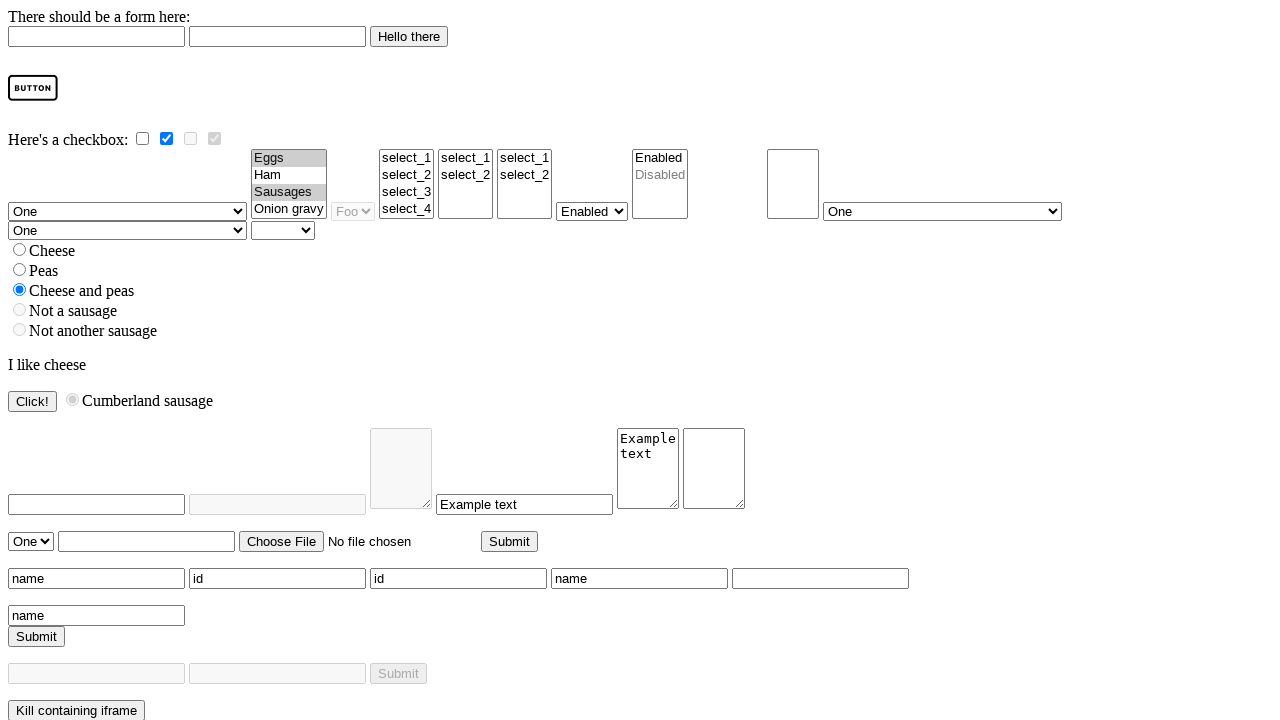

Located destination text area with ID 'emptyTextArea'
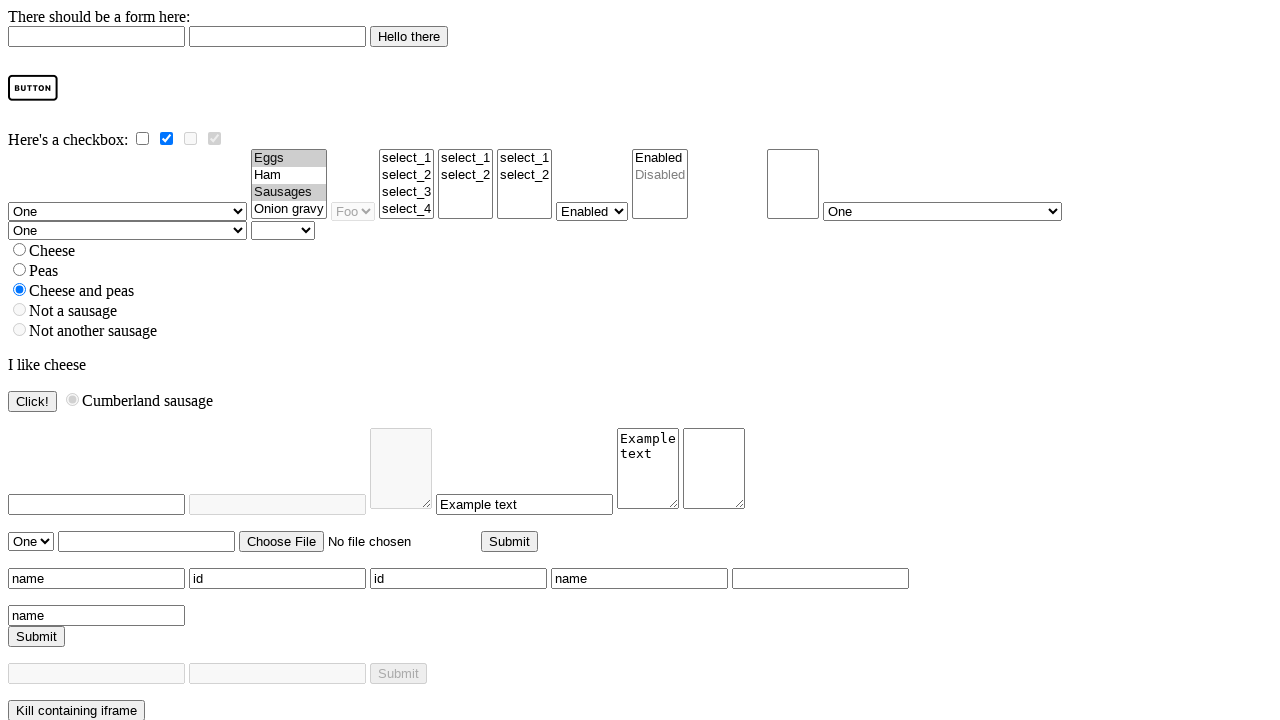

Clicked on source element to focus it at (648, 468) on #withText
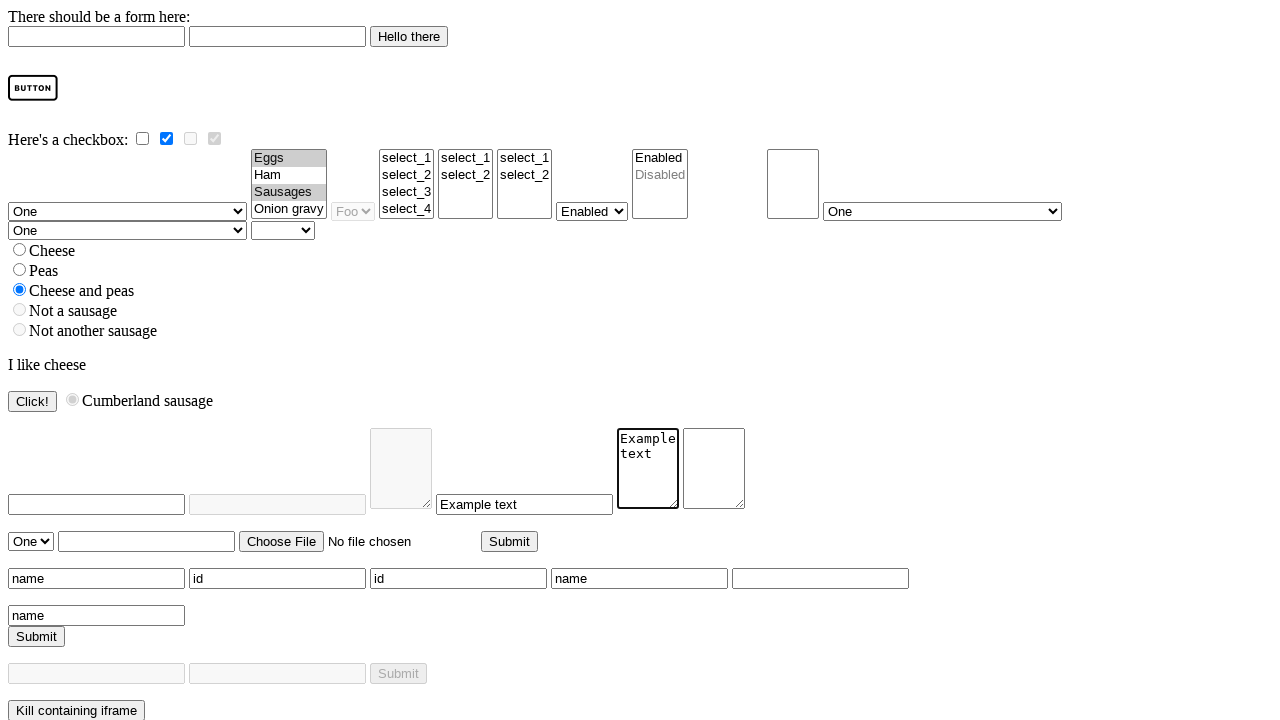

Pressed Ctrl+A (or Cmd+A on Mac) to select all text in source element
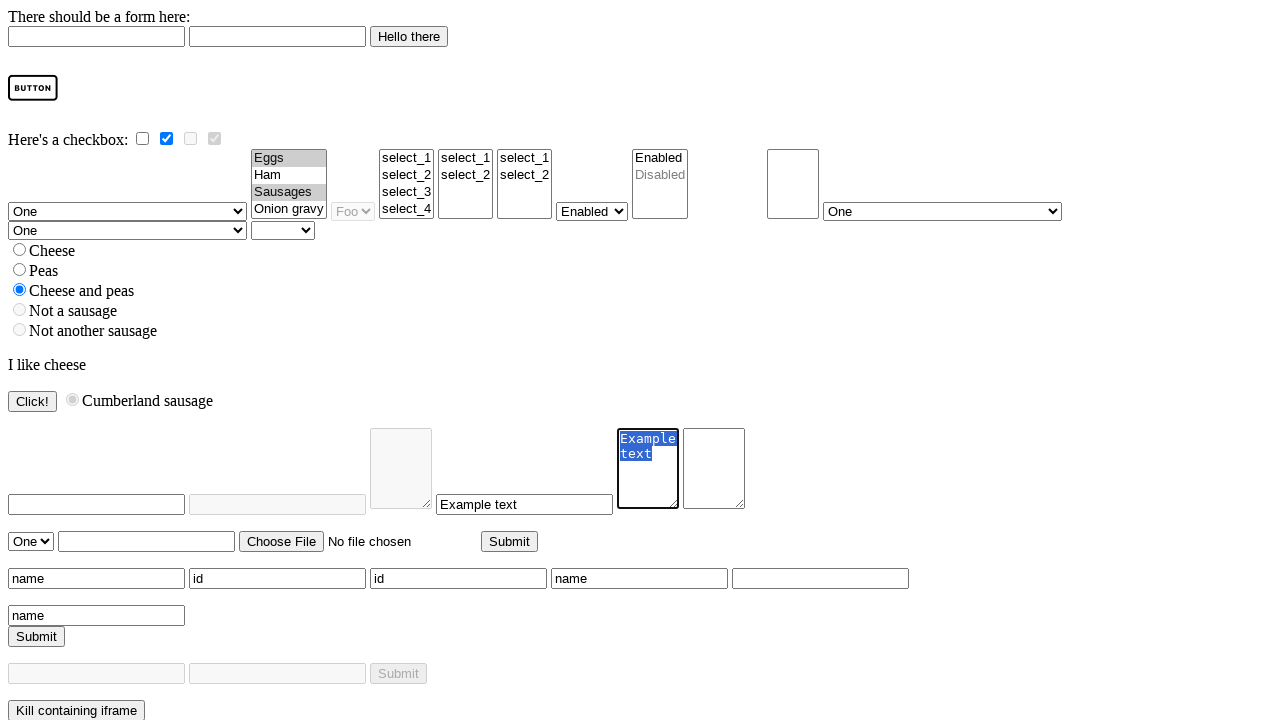

Pressed Ctrl+C (or Cmd+C on Mac) to copy selected text
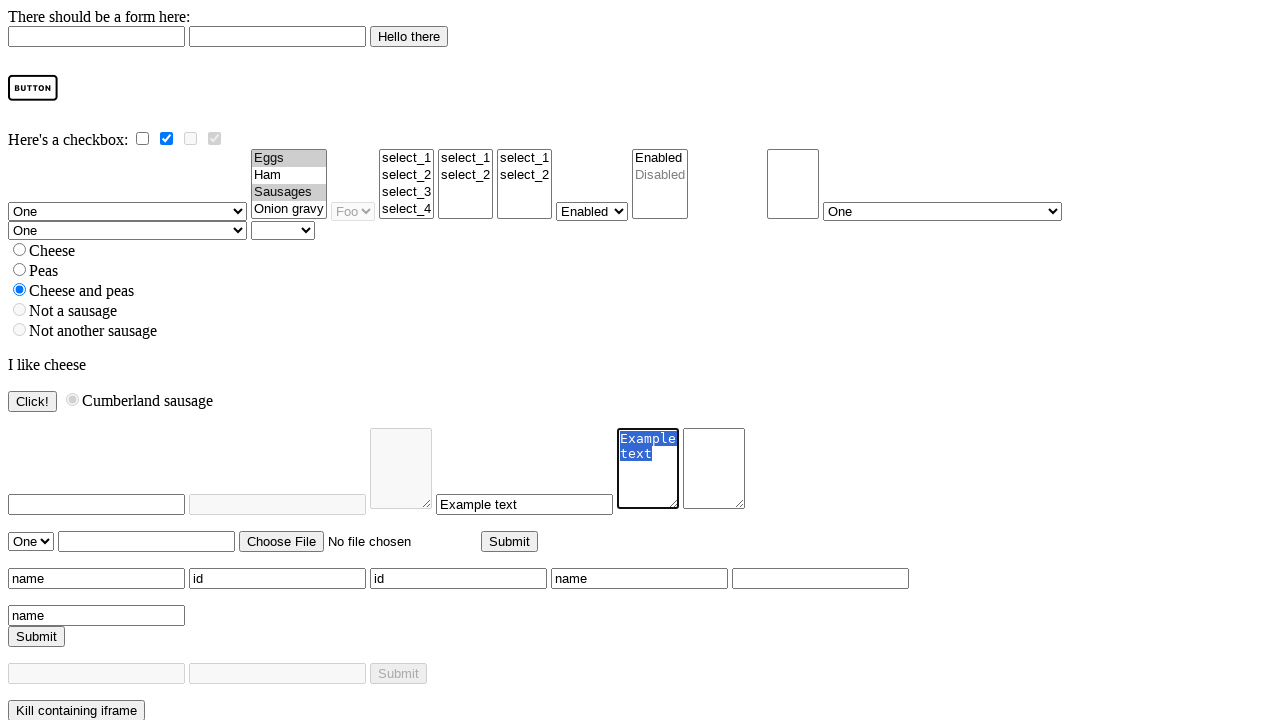

Clicked on destination text area to focus it at (714, 468) on #emptyTextArea
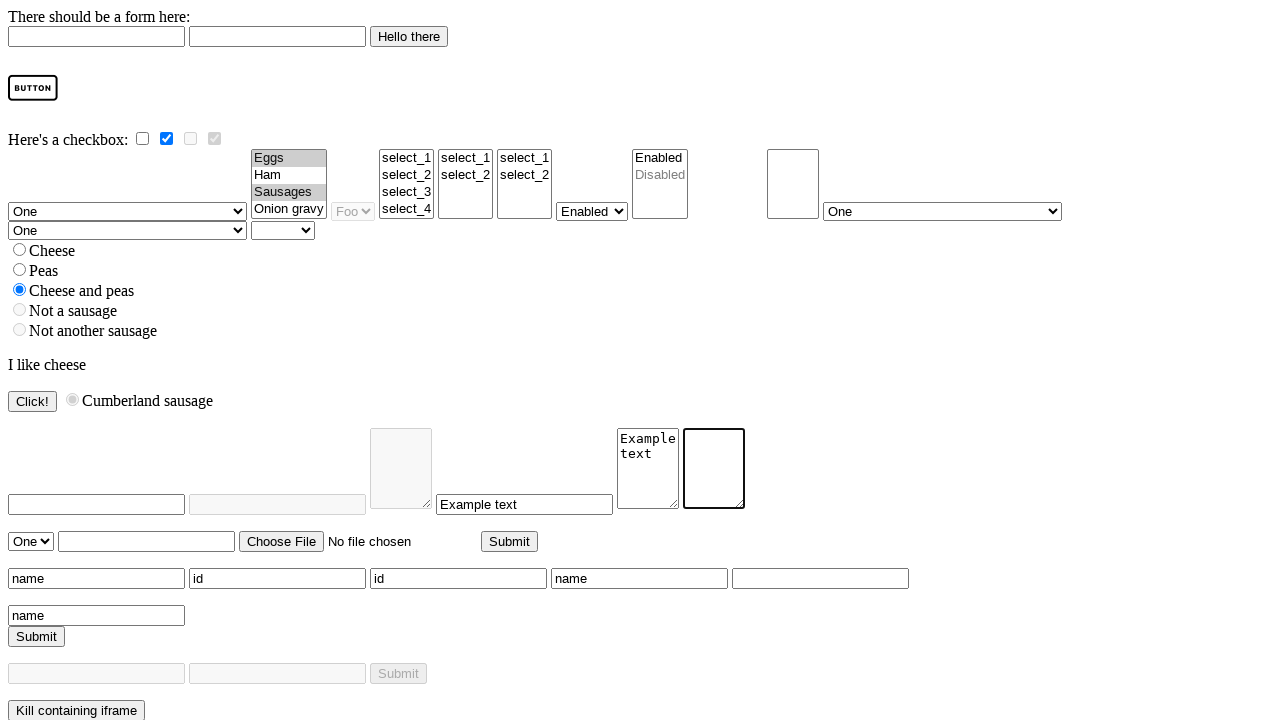

Pressed Ctrl+V (or Cmd+V on Mac) to paste text into destination
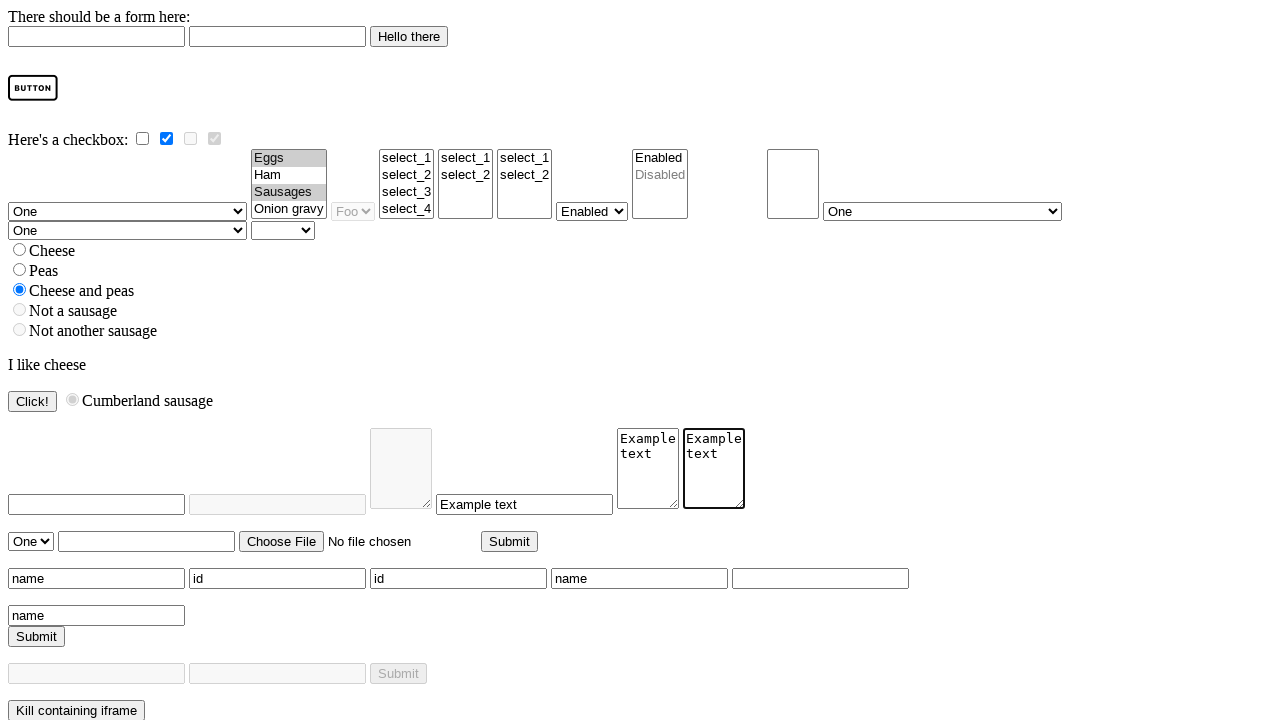

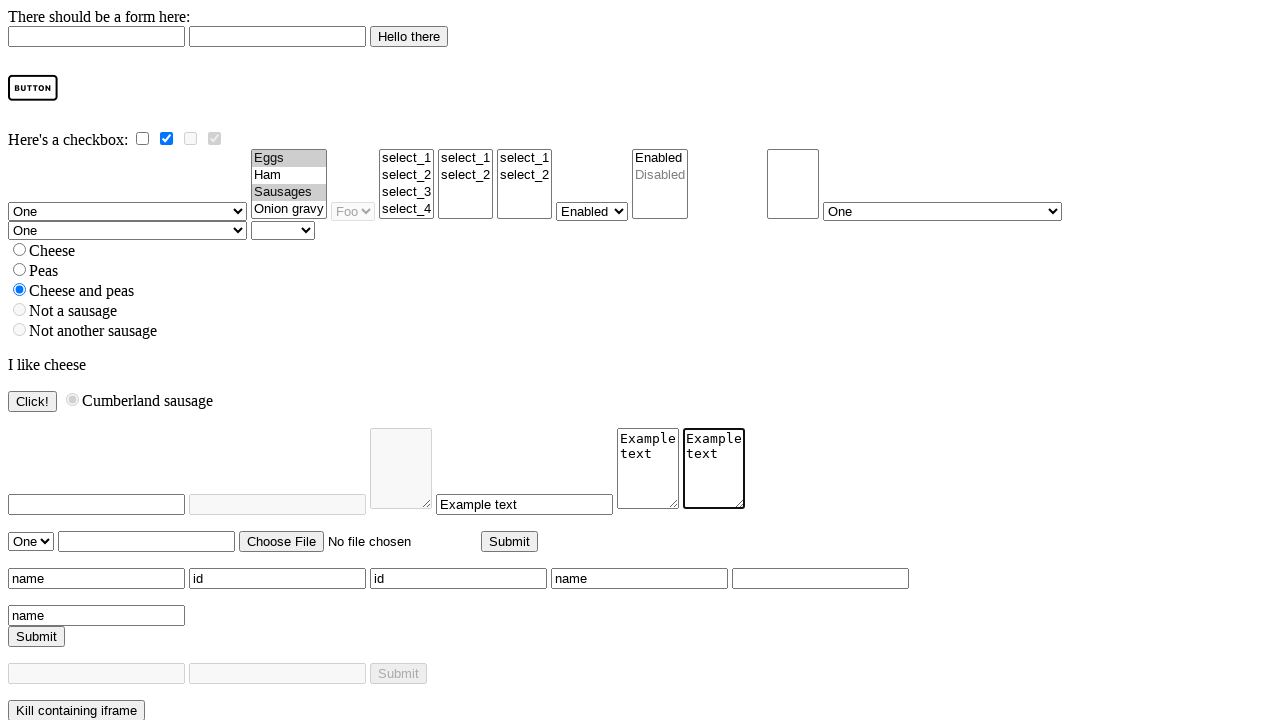